Tests window handling functionality on leafground.com by navigating through a dropdown menu to the Window section and clicking to open multiple windows/tabs, then switching between them.

Starting URL: https://www.leafground.com/dashboard.xhtml

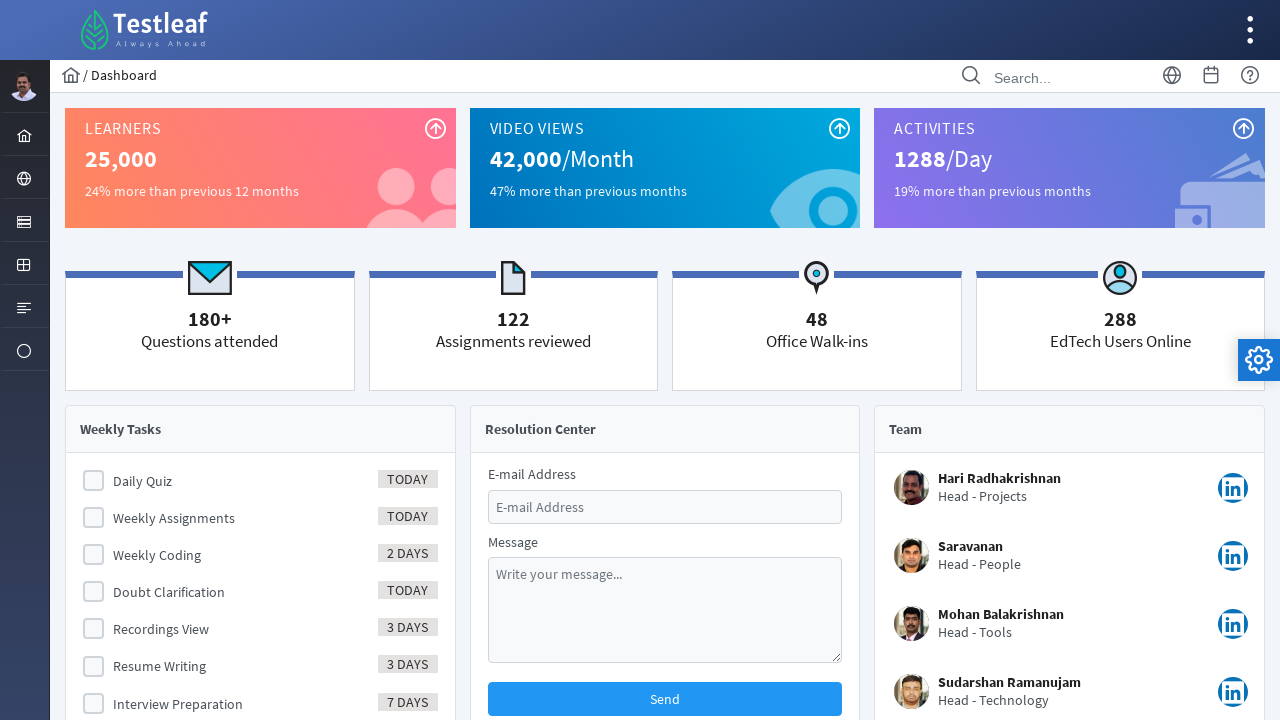

Stored parent window handle
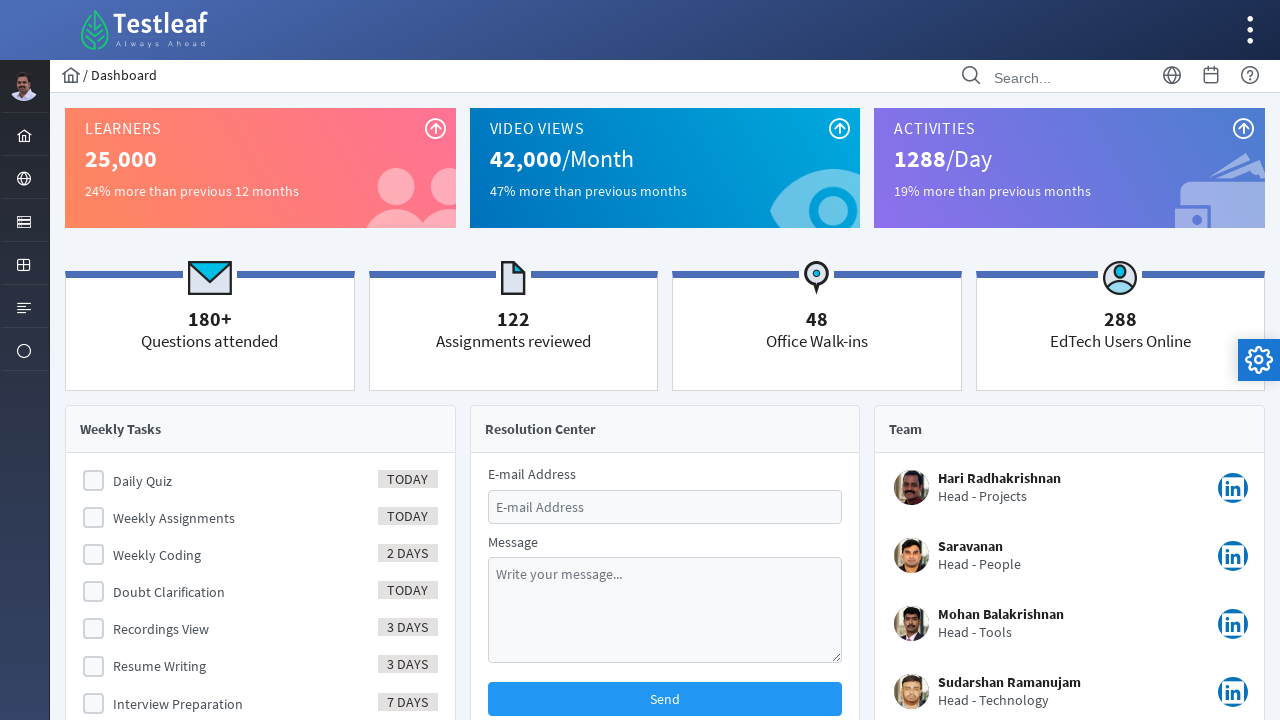

Hovered over dropdown menu at (24, 178) on #menuform\:j_idt39
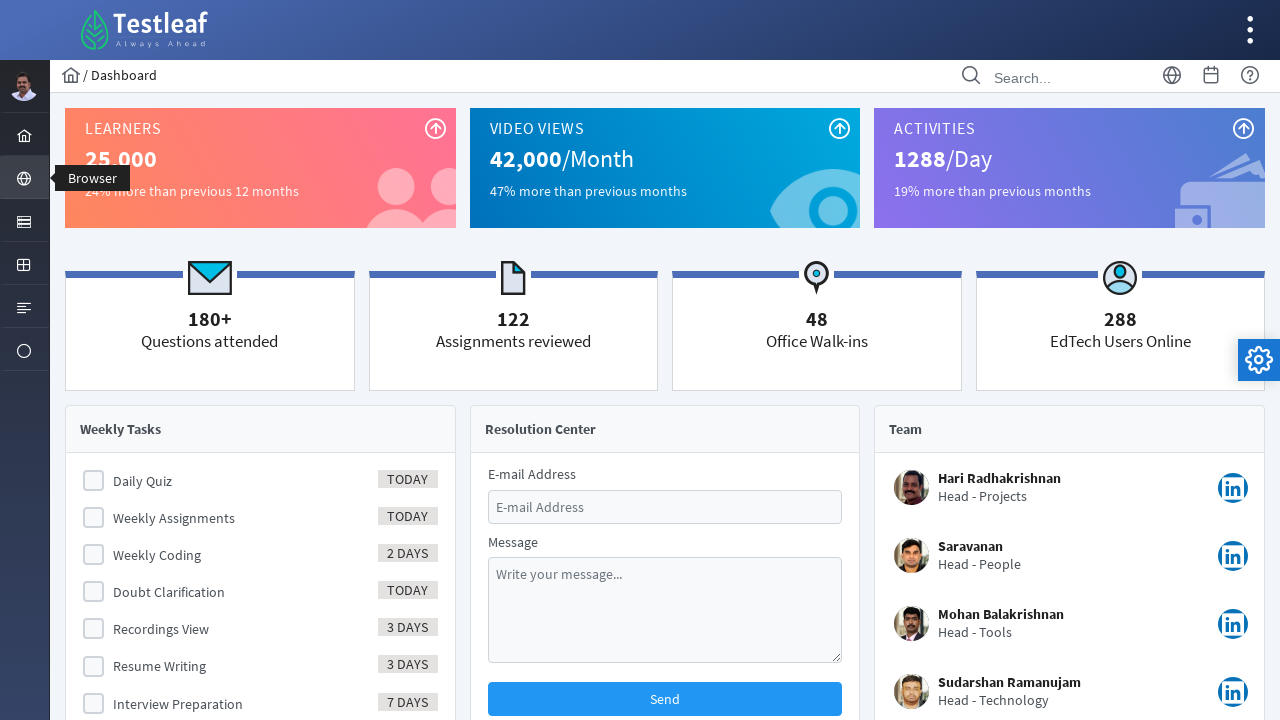

Clicked dropdown menu to open options at (24, 178) on #menuform\:j_idt39
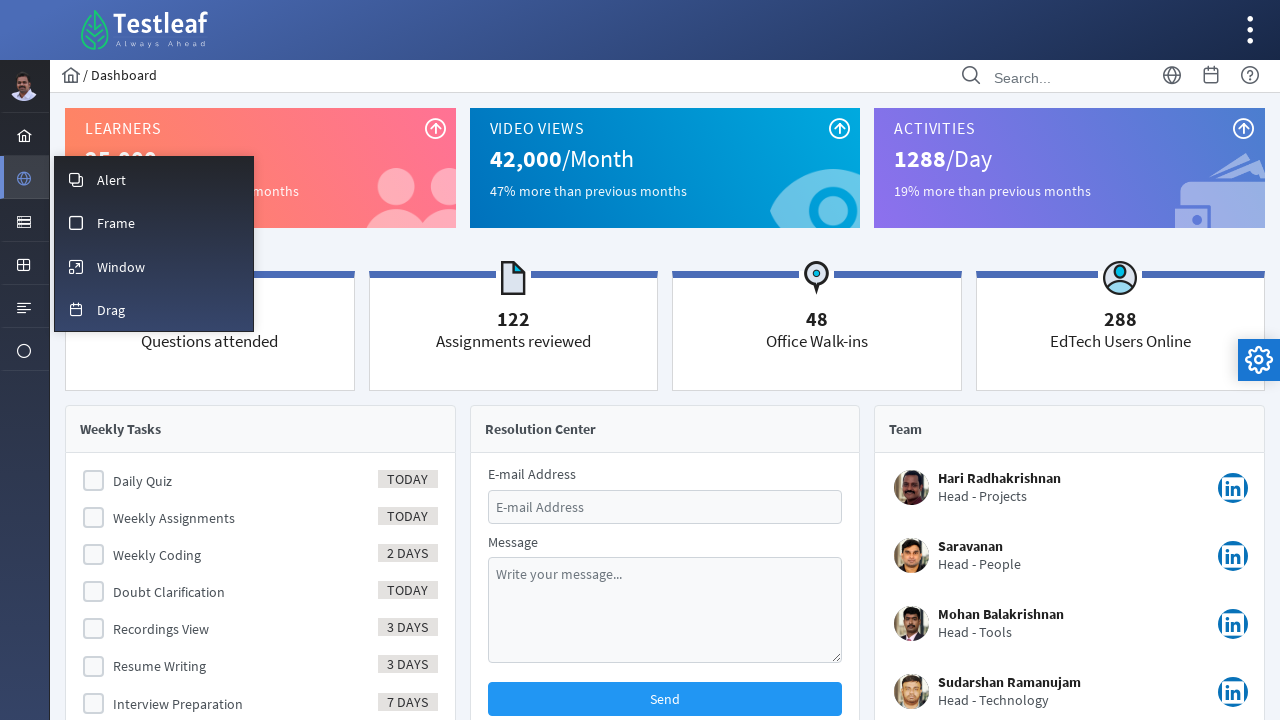

Clicked on 'Window' option in dropdown menu at (121, 267) on xpath=//span[contains(text(),'Window')]
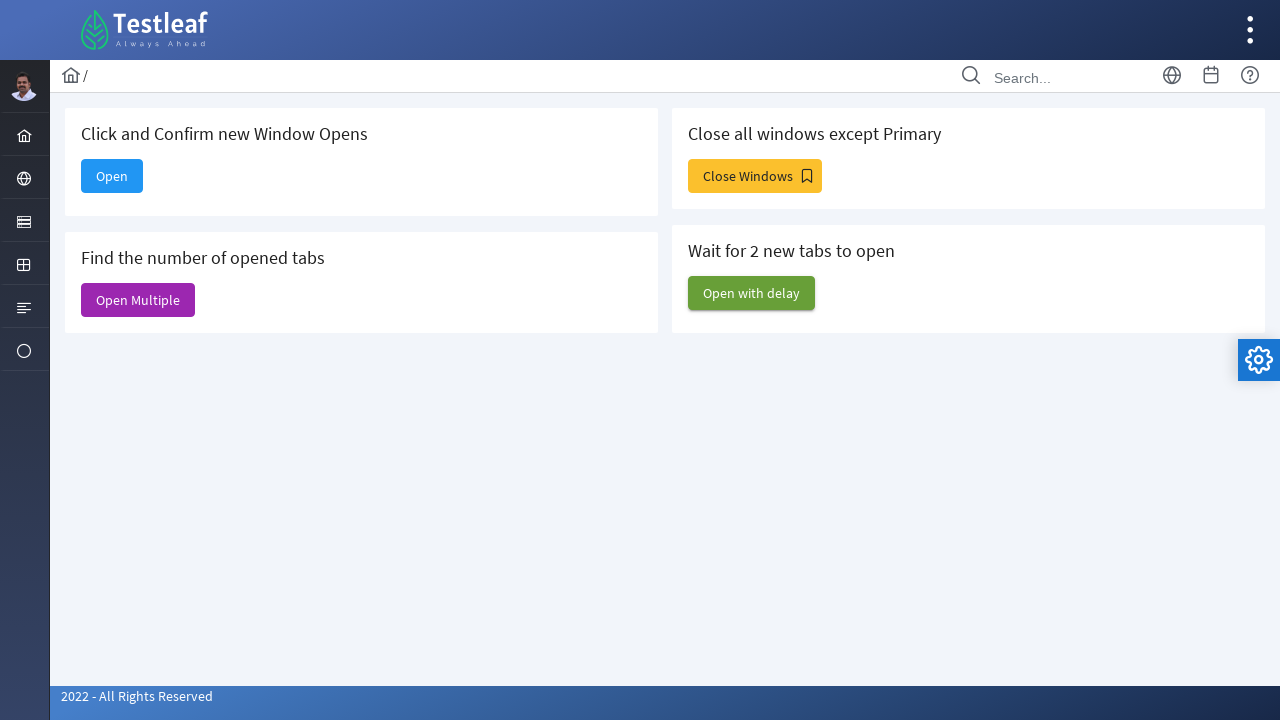

Window section page loaded and network idle
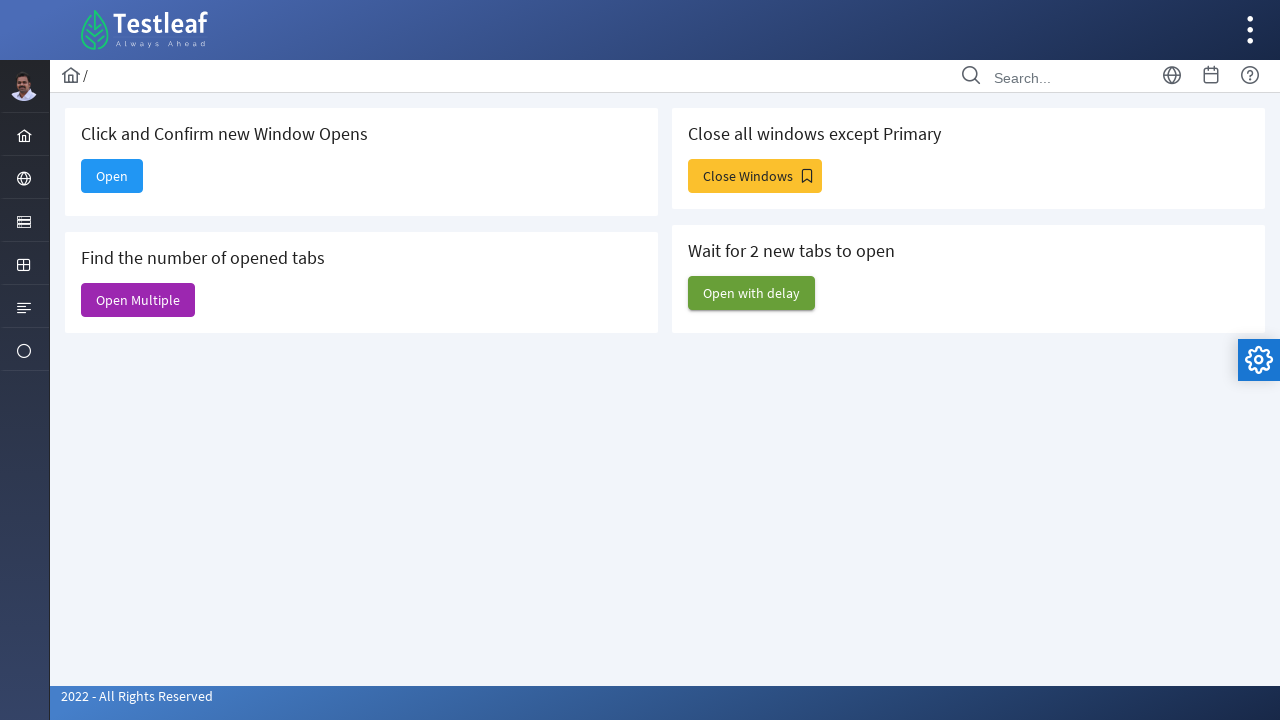

Clicked 'Open Multiple' button to open new windows/tabs at (138, 300) on xpath=//span[contains(text(),'Open Multiple')]
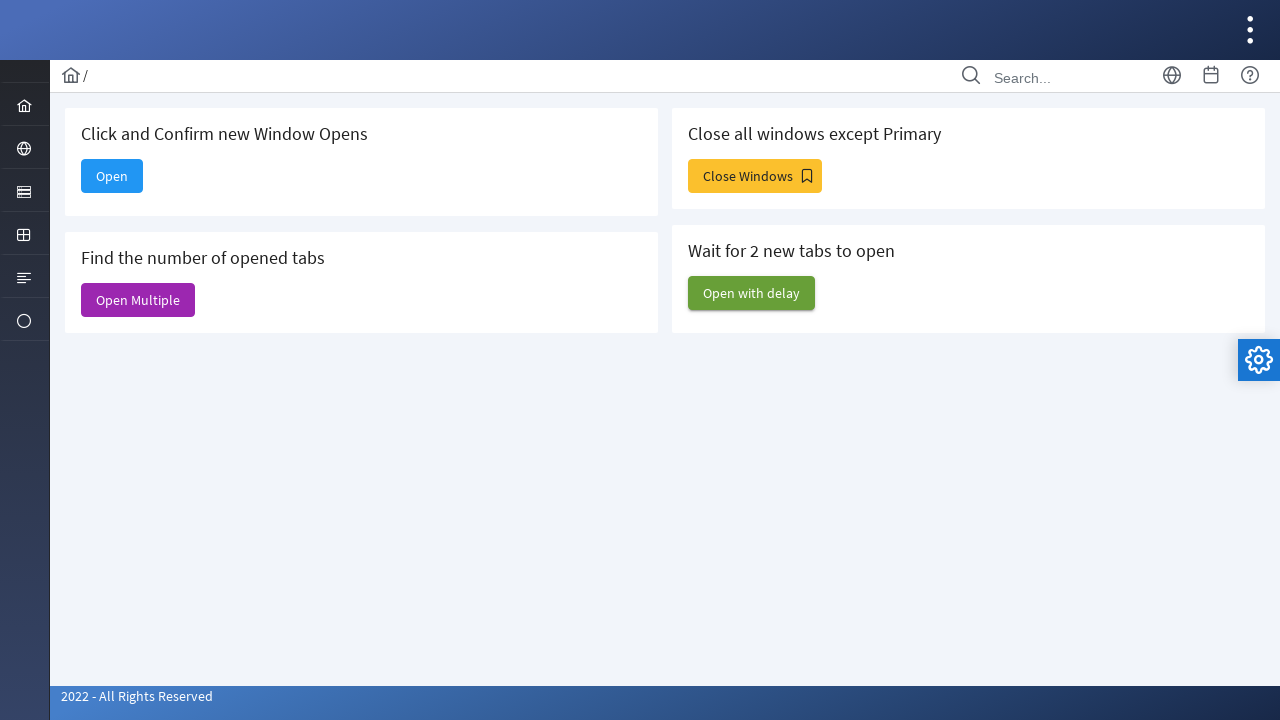

Waited 1 second for new windows to open
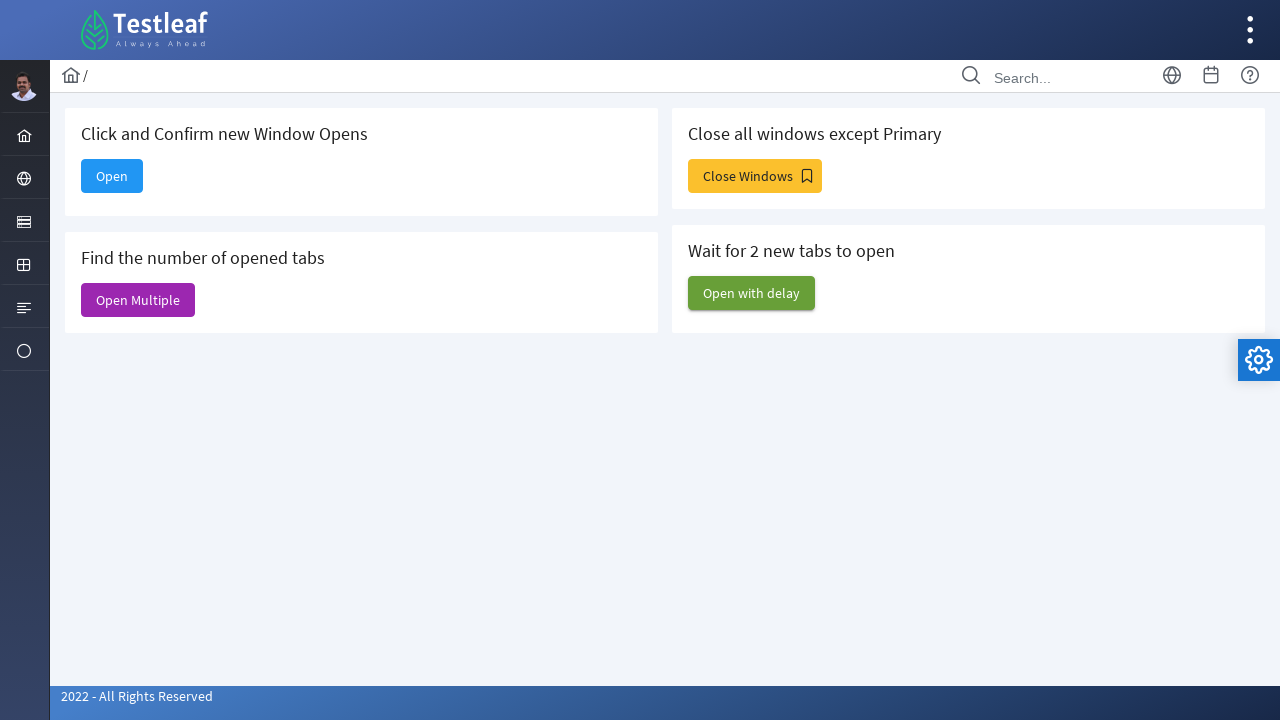

Retrieved all pages/windows in context - total count: 3
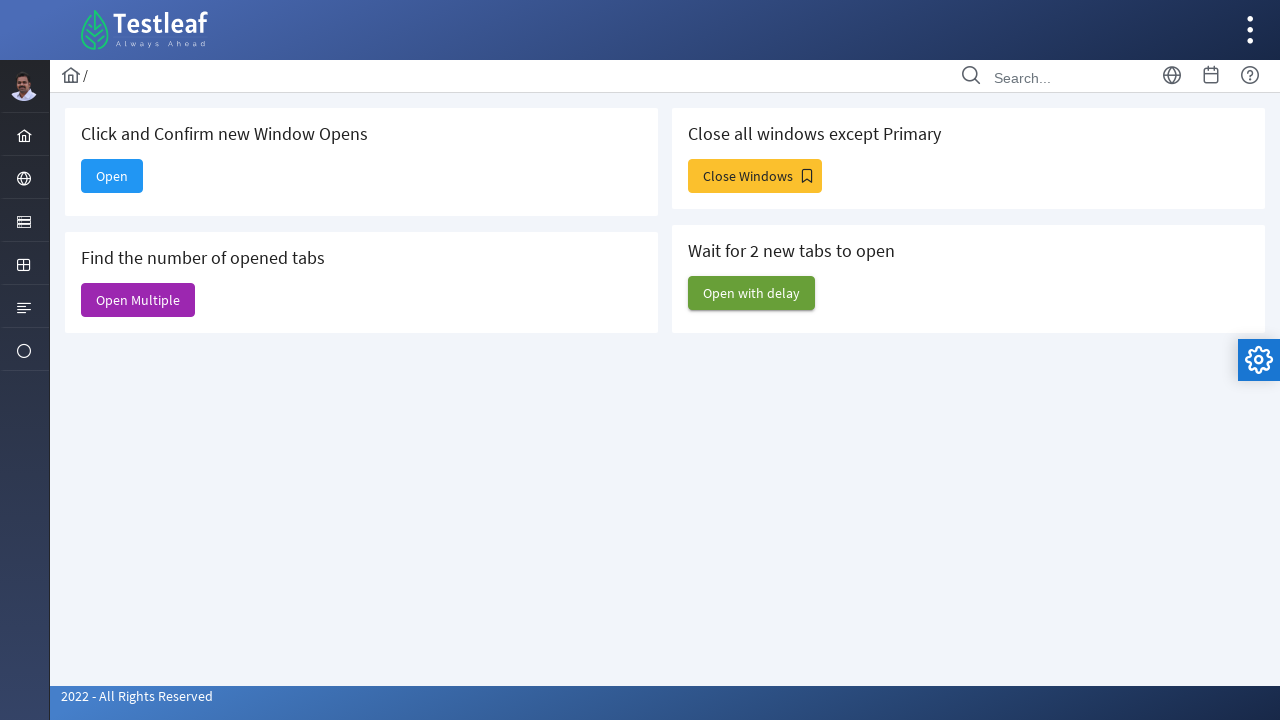

Switched back to parent window
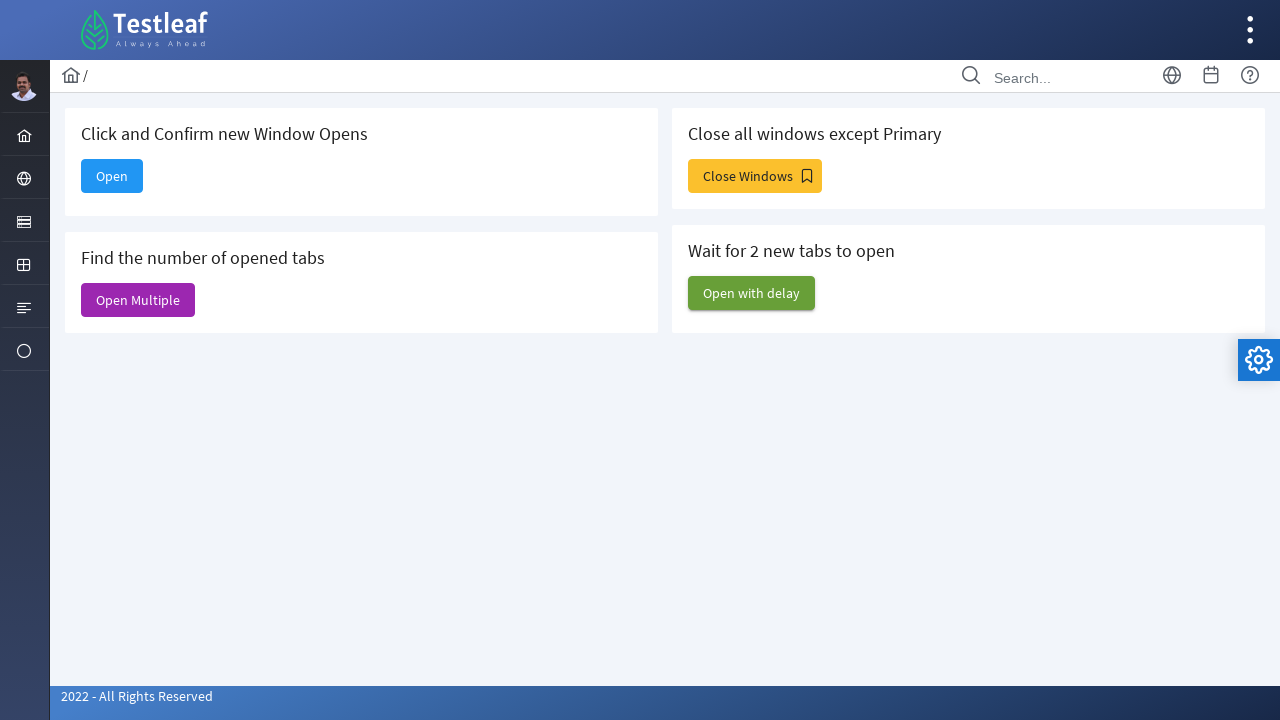

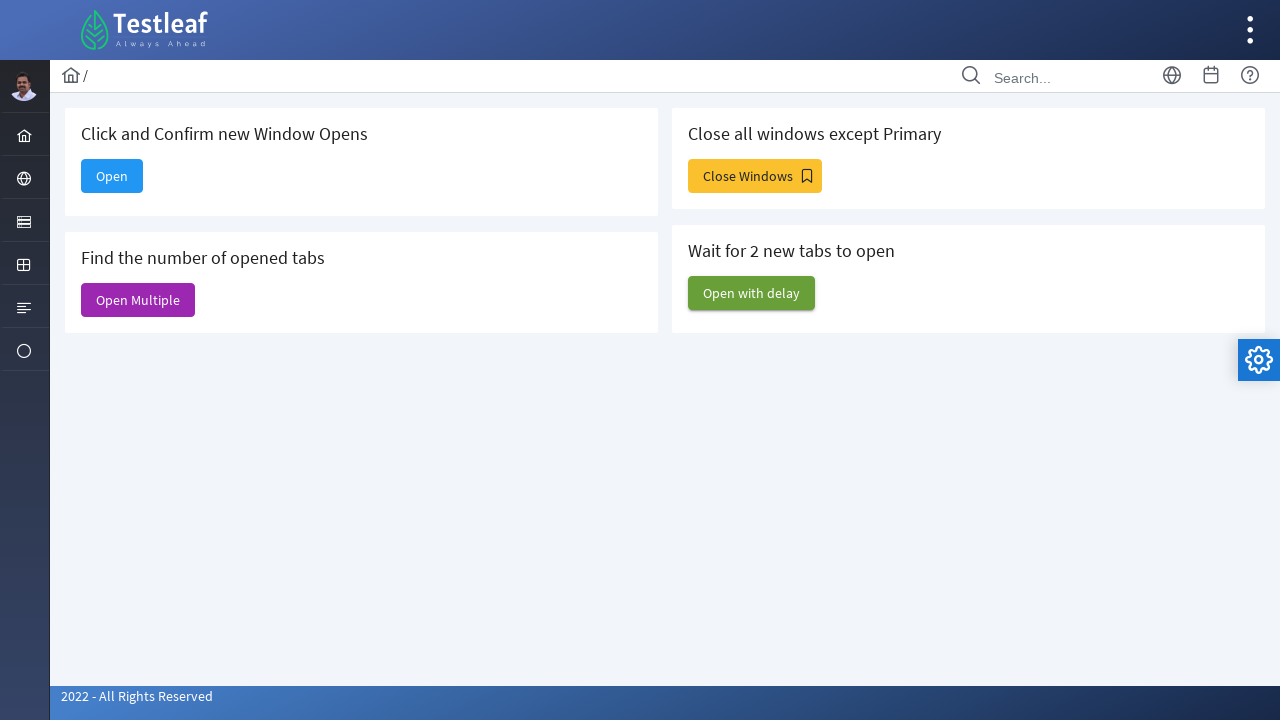